Navigates to TutorialsPoint homepage and refreshes the browser page

Starting URL: https://www.tutorialspoint.com/index.htm

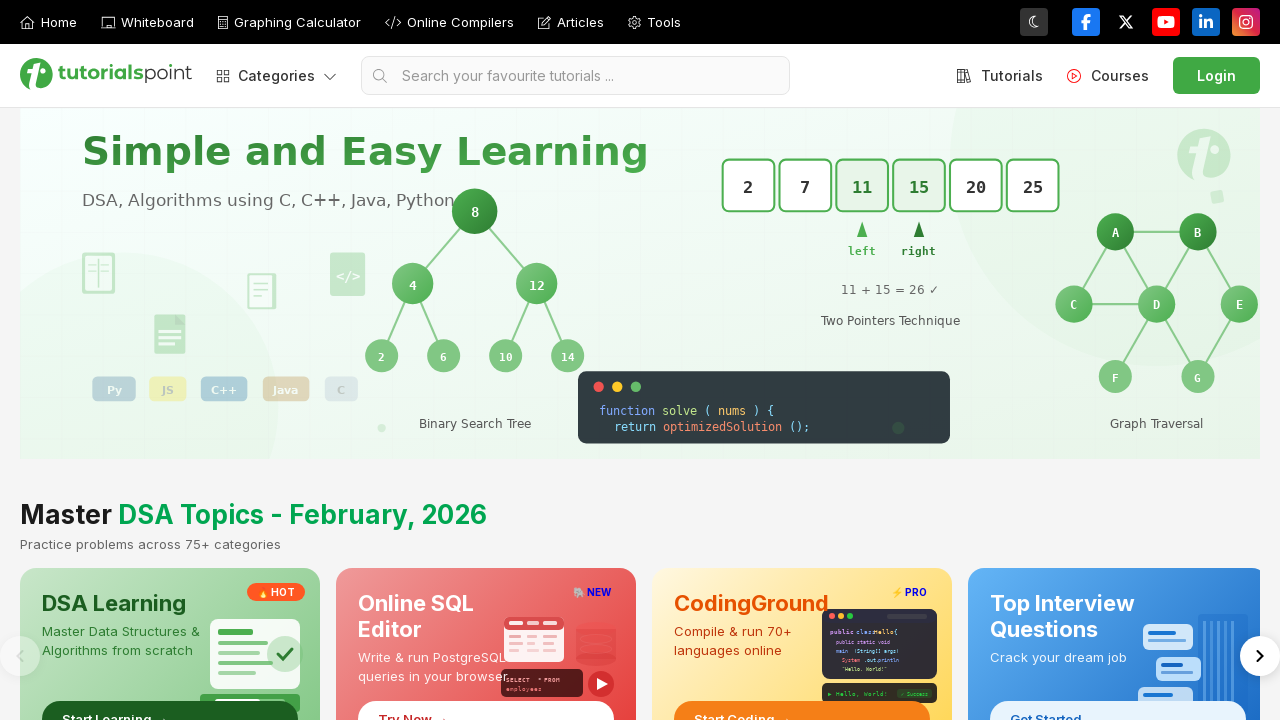

Navigated to TutorialsPoint homepage
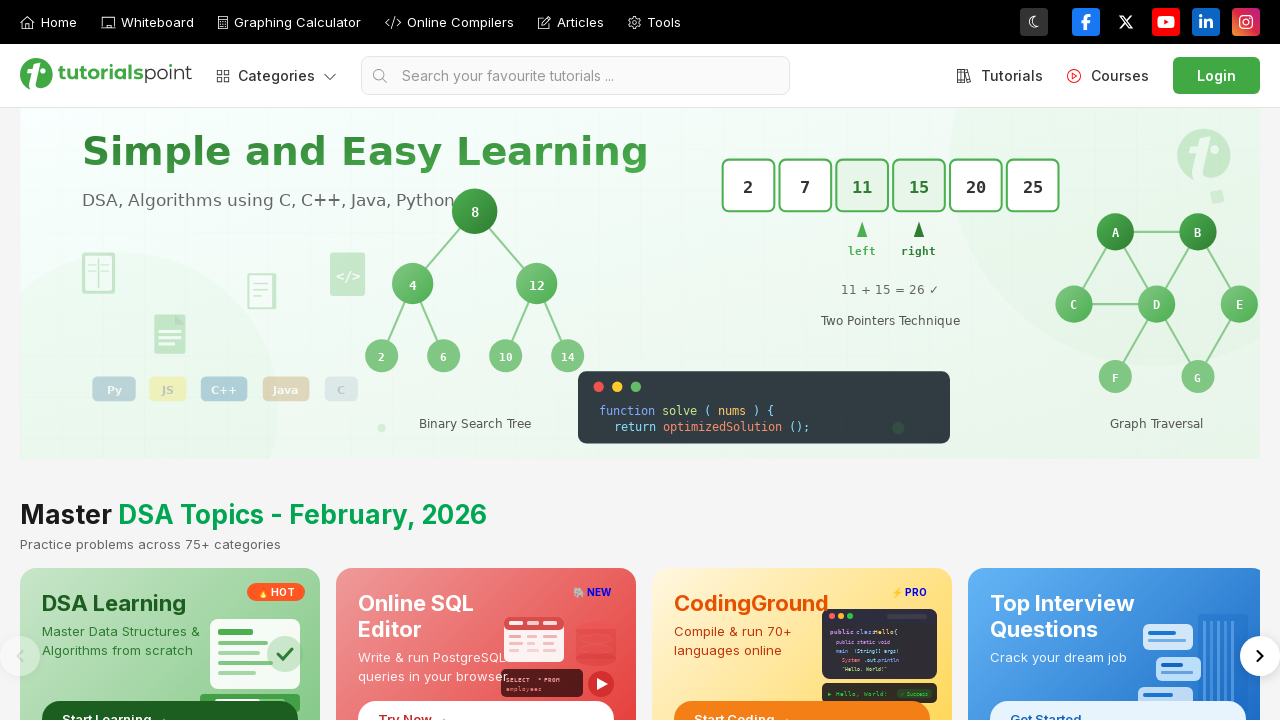

Refreshed the browser page
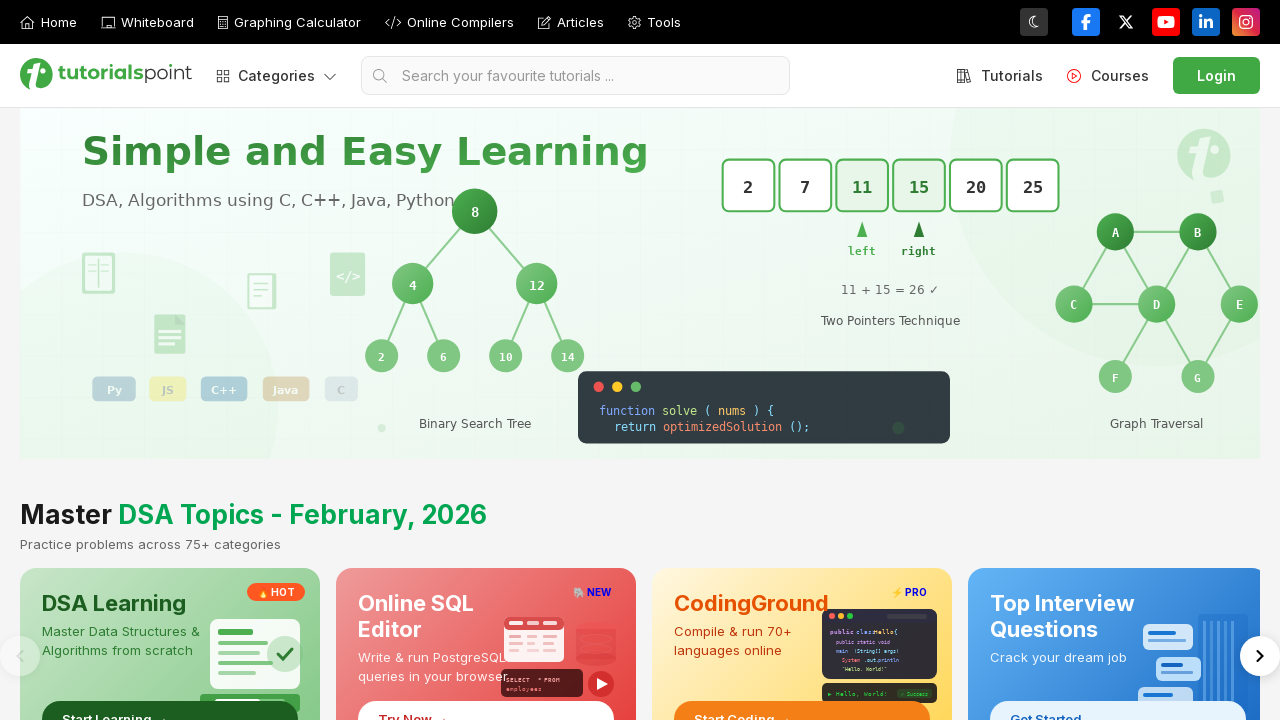

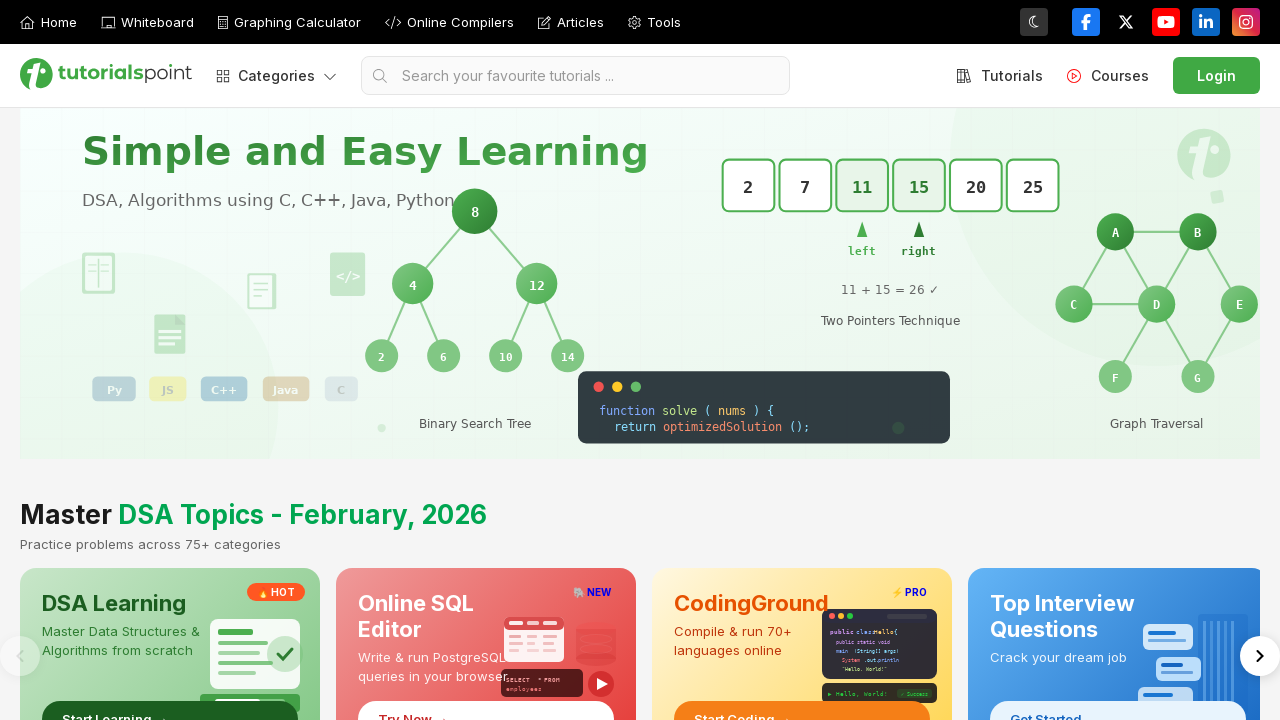